Navigates to the OTUS educational platform homepage and verifies the page loads by checking the title

Starting URL: https://otus.ru/

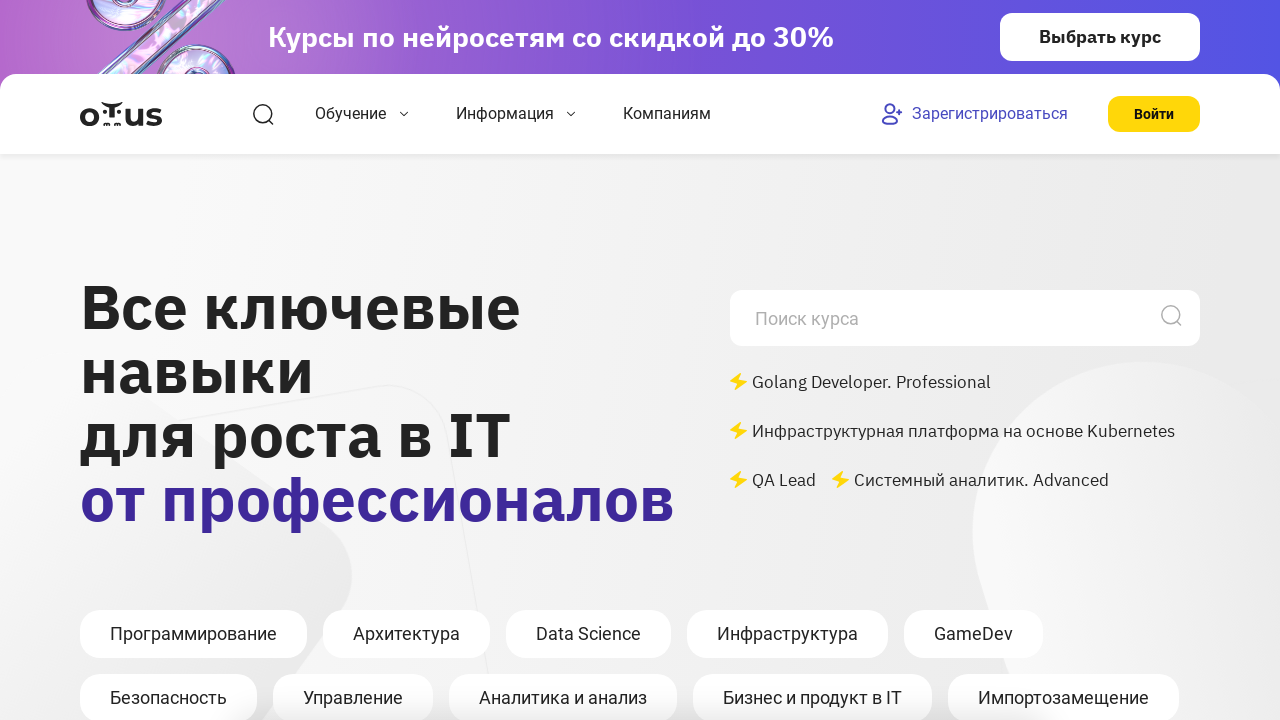

Navigated to OTUS educational platform homepage
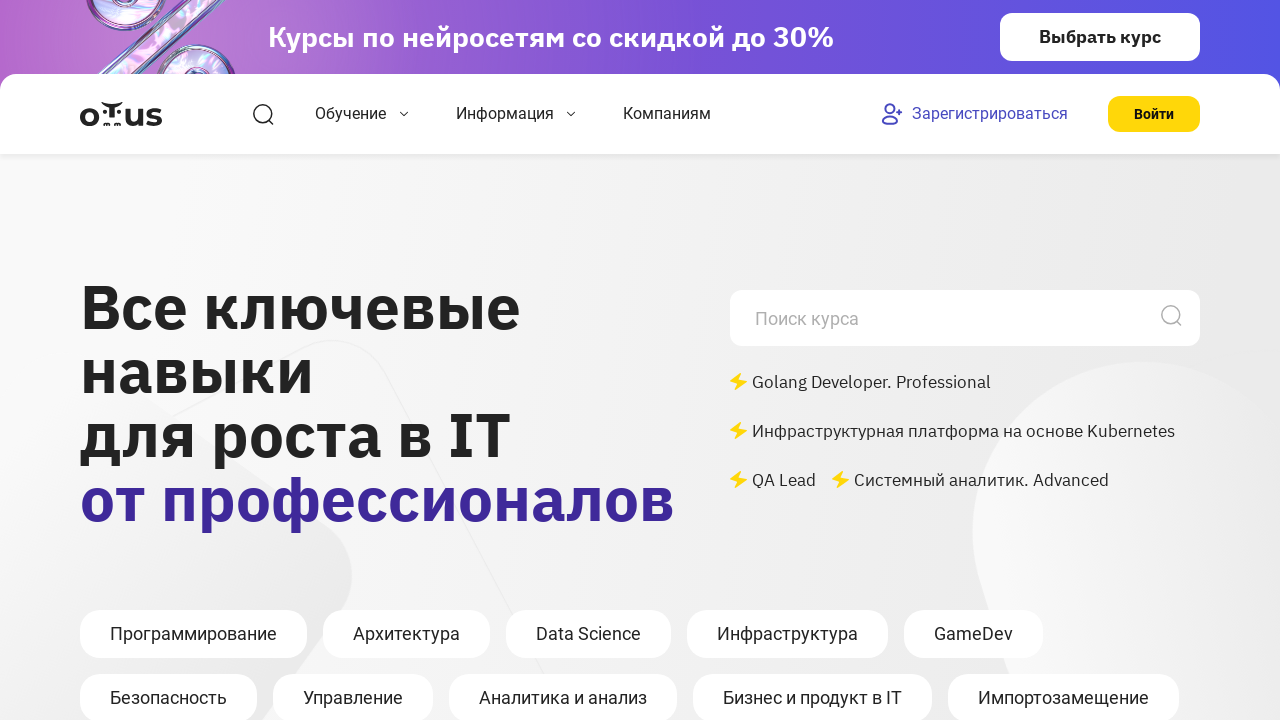

Page finished loading (domcontentloaded state)
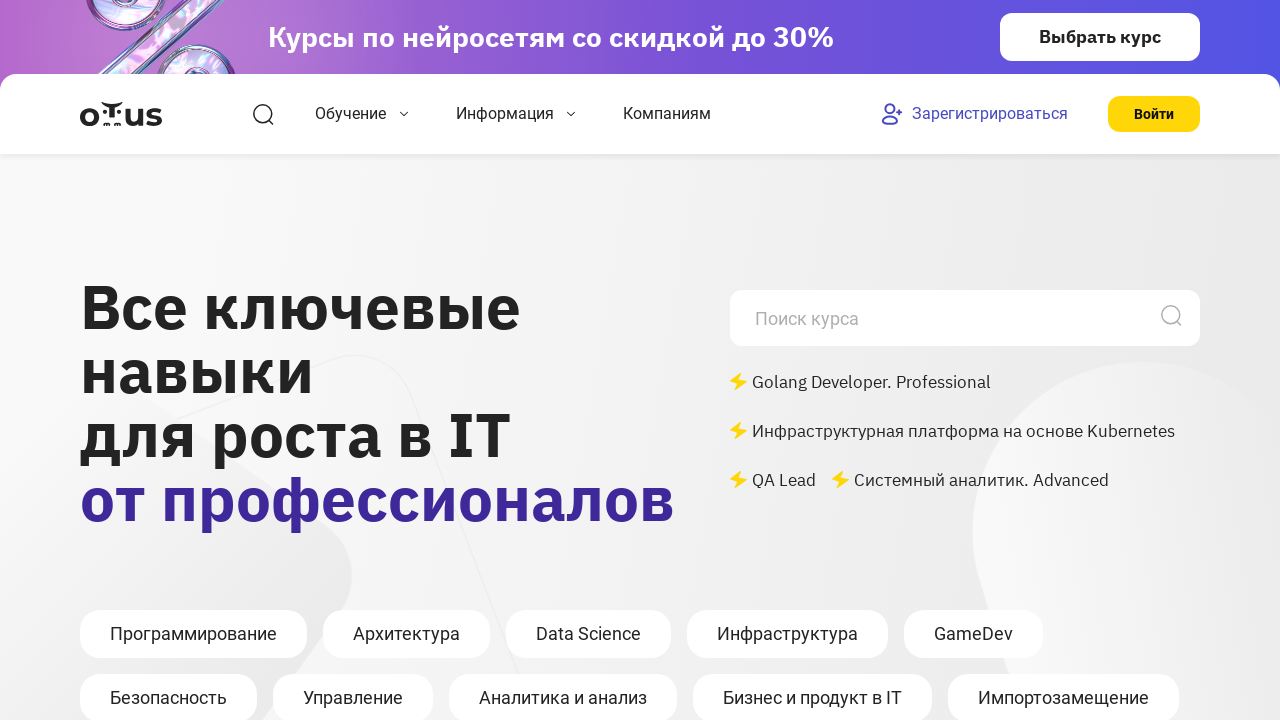

Retrieved page title: 'OTUS - Онлайн-образование'
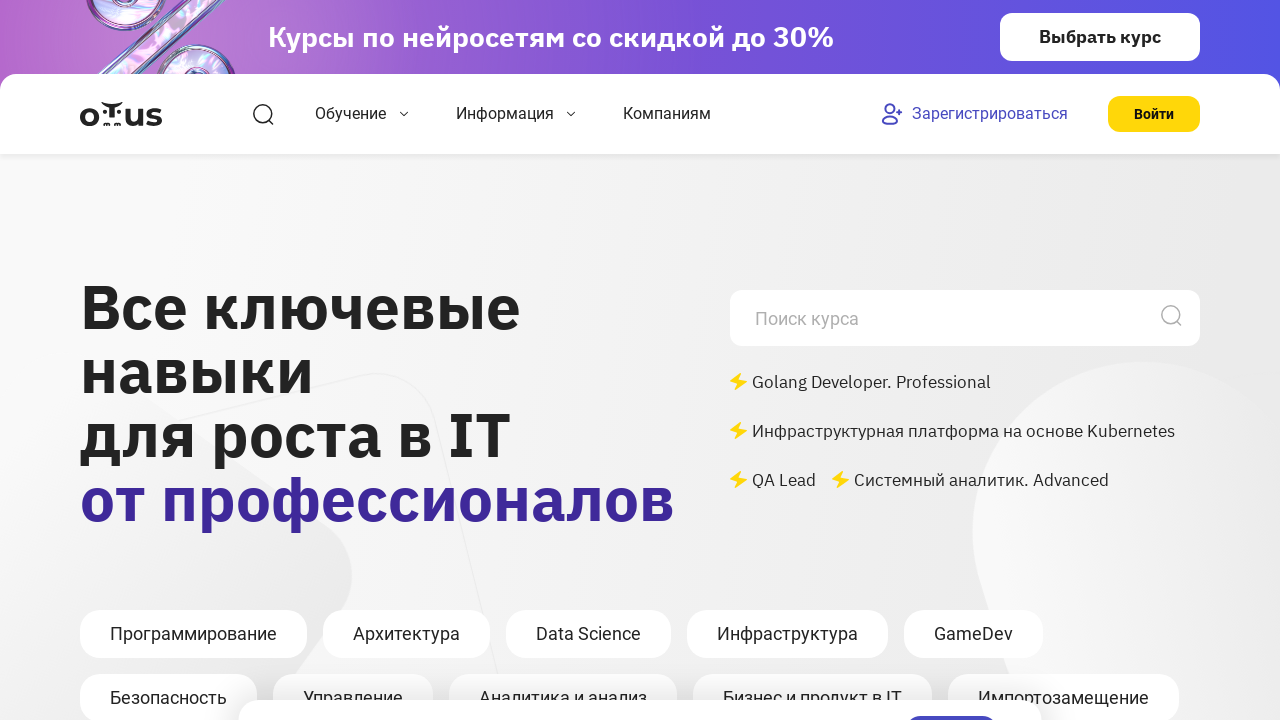

Verified page title is not empty
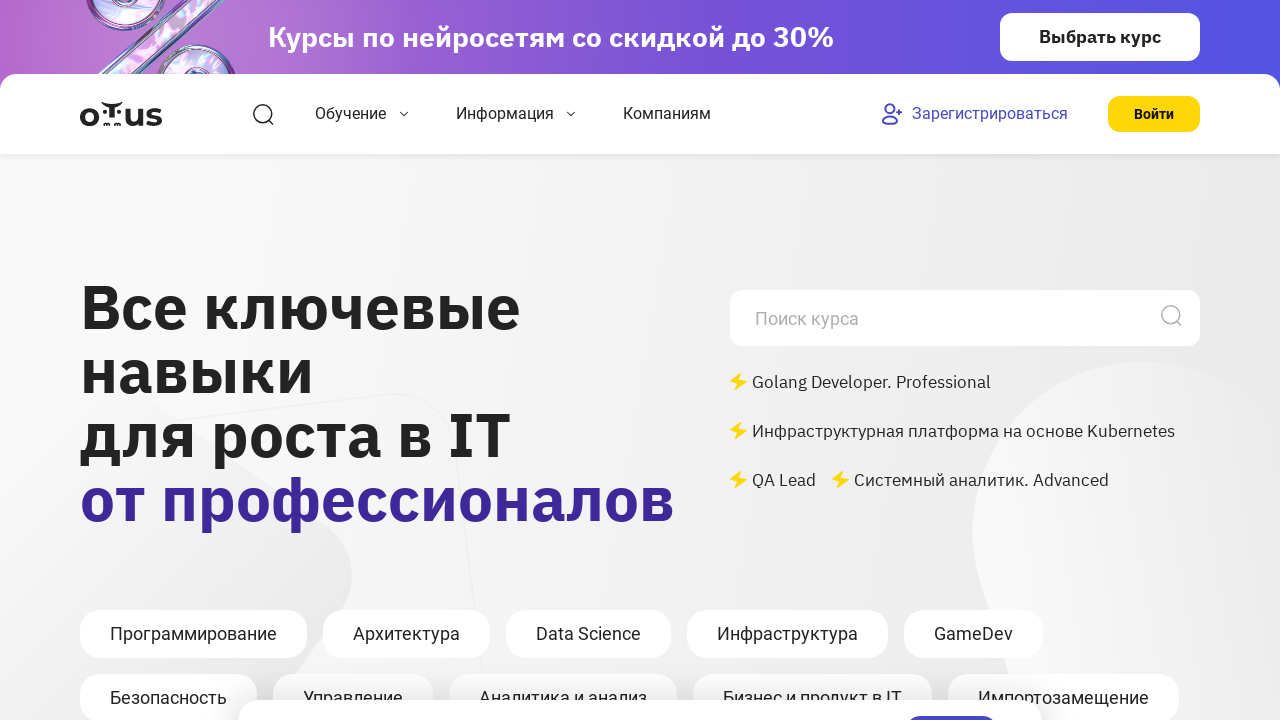

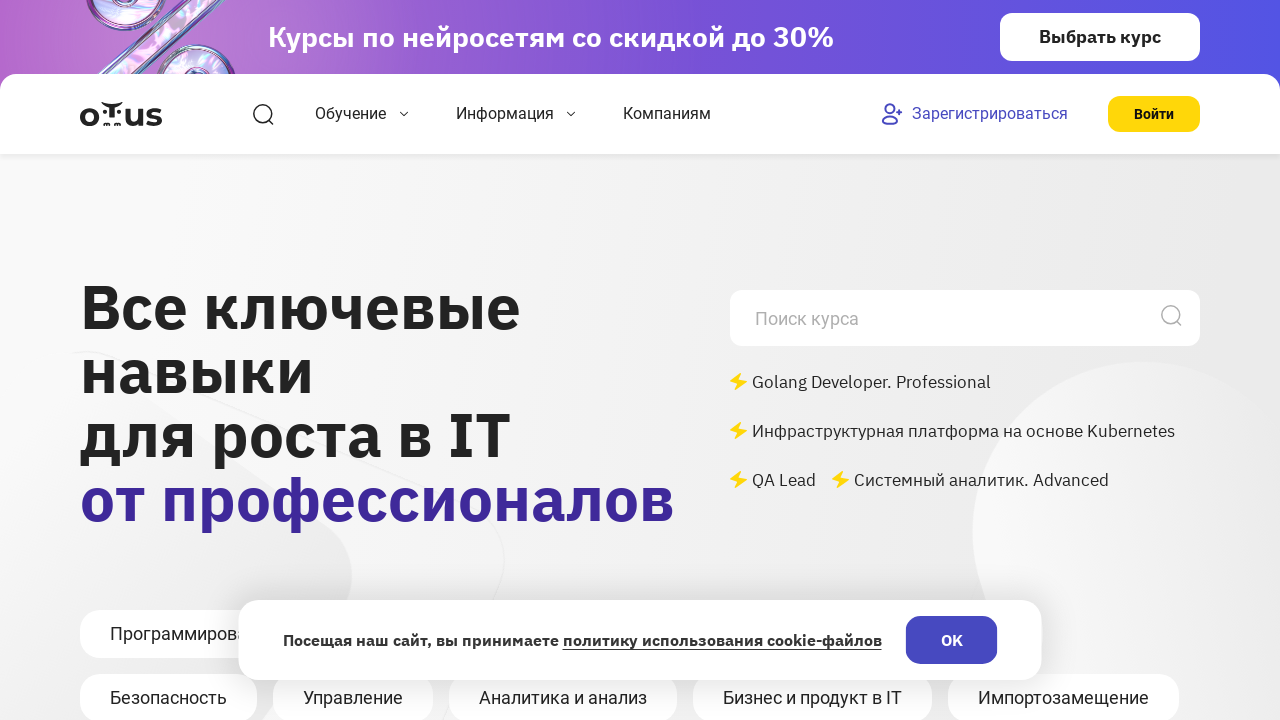